Tests JavaScript alert handling by clicking buttons that trigger alert and confirmation dialogs, then accepting or dismissing them using Playwright's dialog handling.

Starting URL: https://ashokonmi3.github.io/Selenium.Pages/Practice_handling_Alerts.html

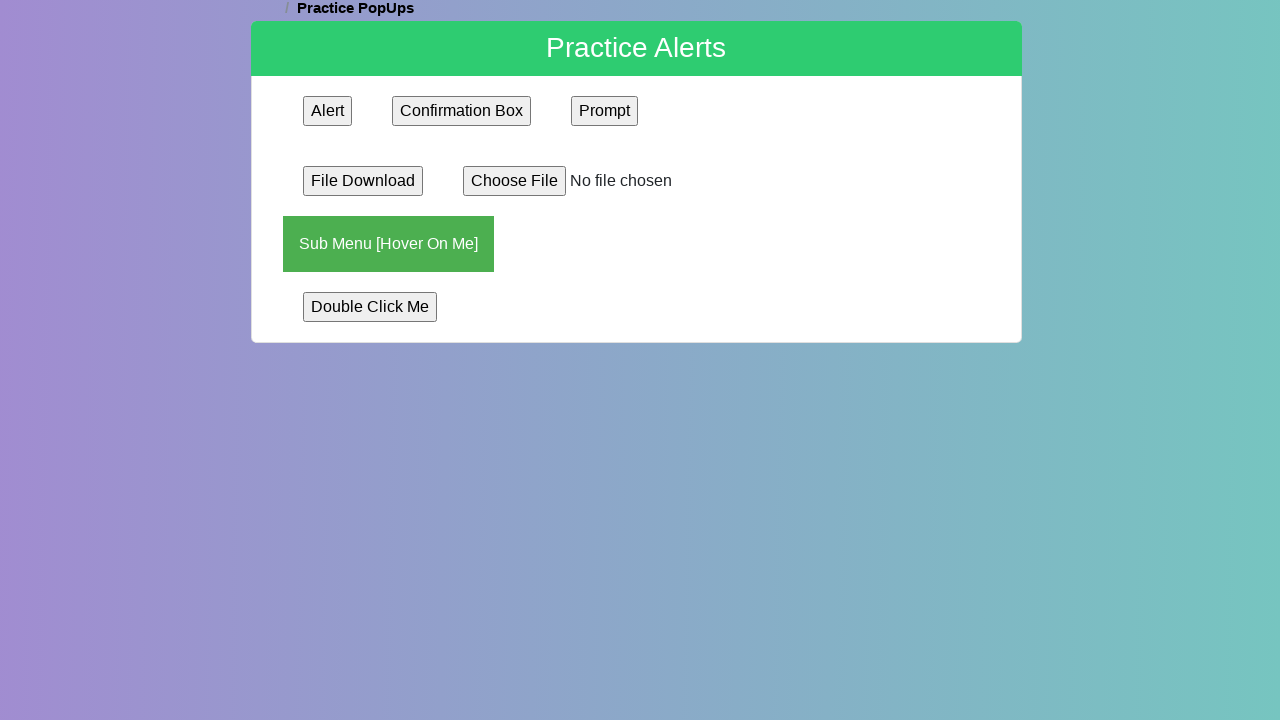

Navigated to alert handling practice page
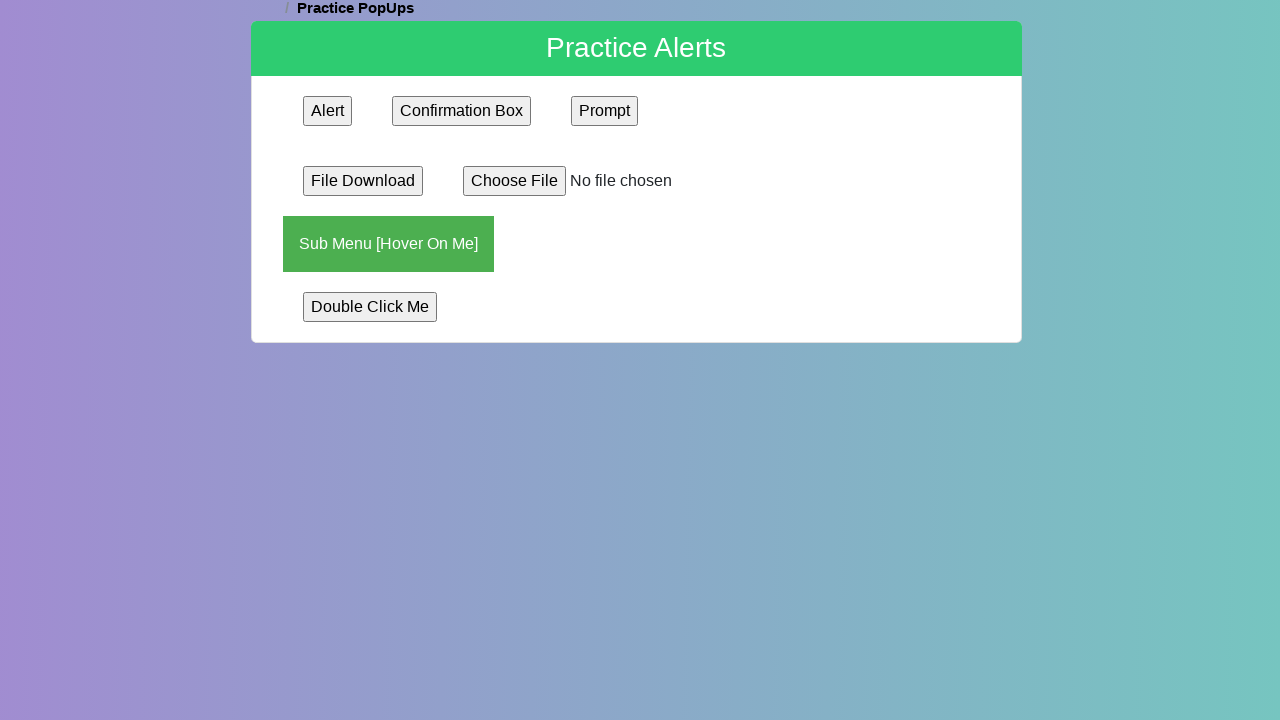

Set up dialog handler to accept alerts
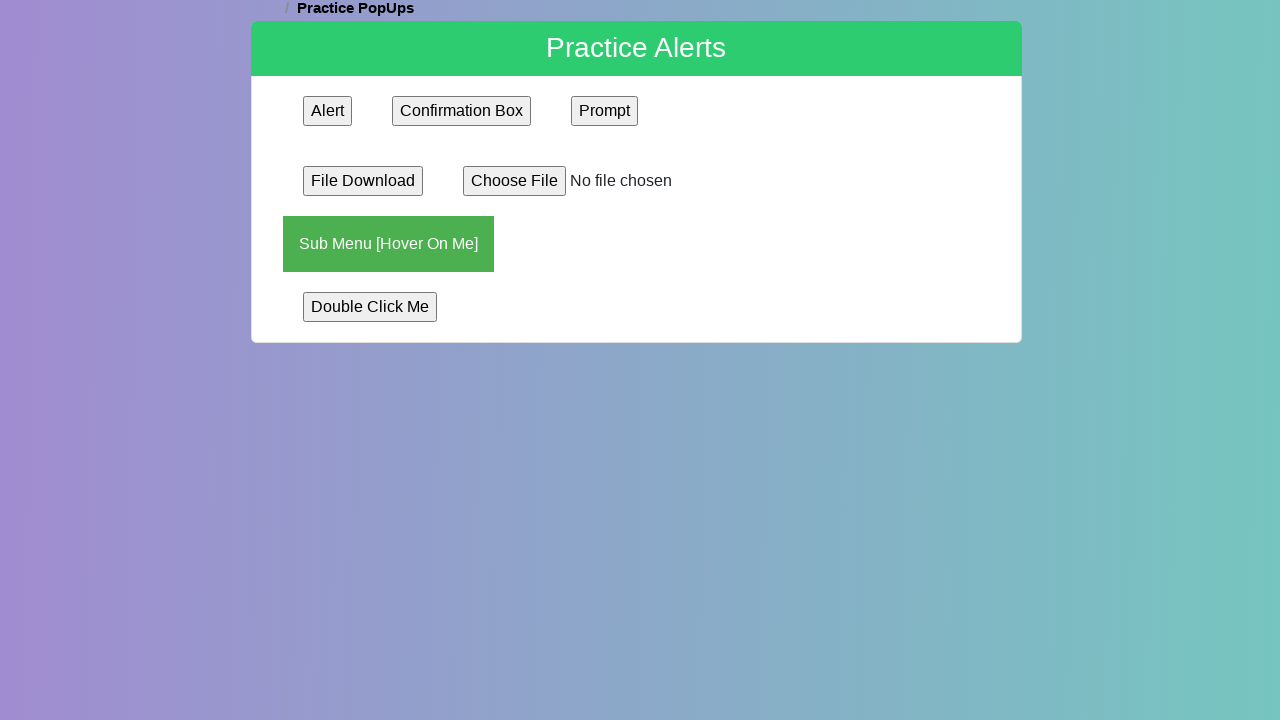

Clicked alert button to trigger JavaScript alert at (328, 111) on input[name='alert']
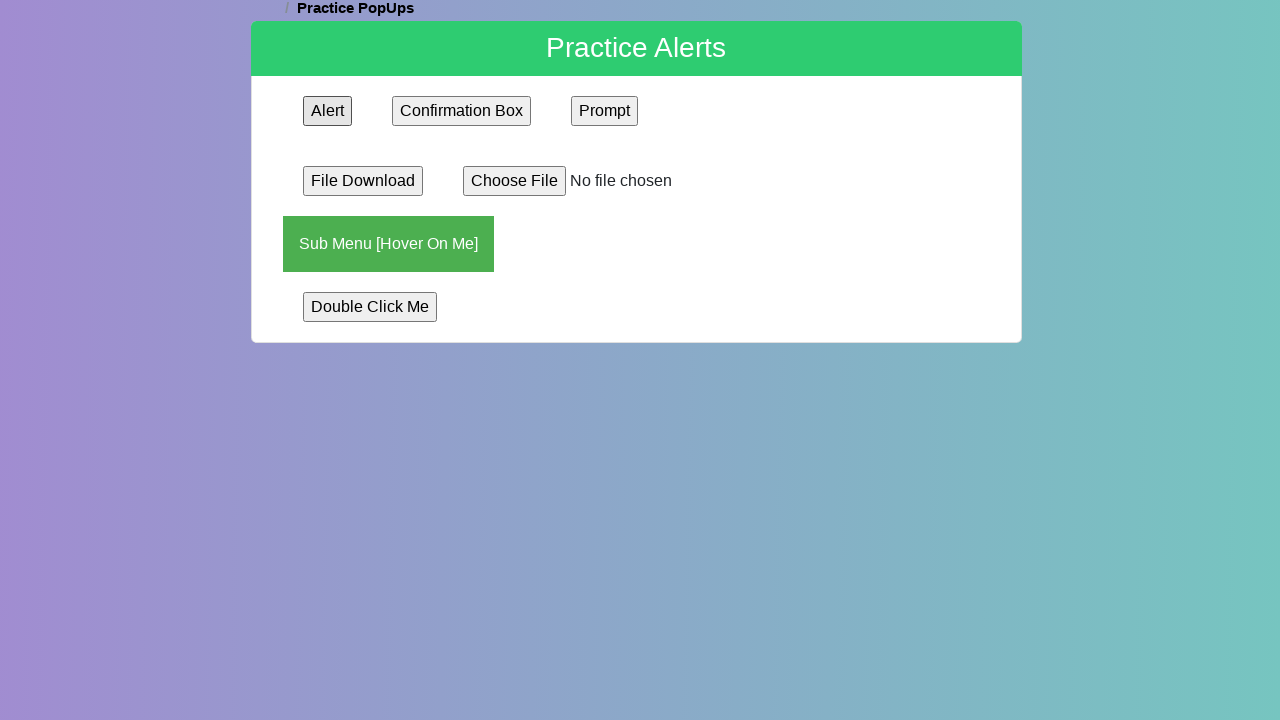

Alert dialog accepted and processed
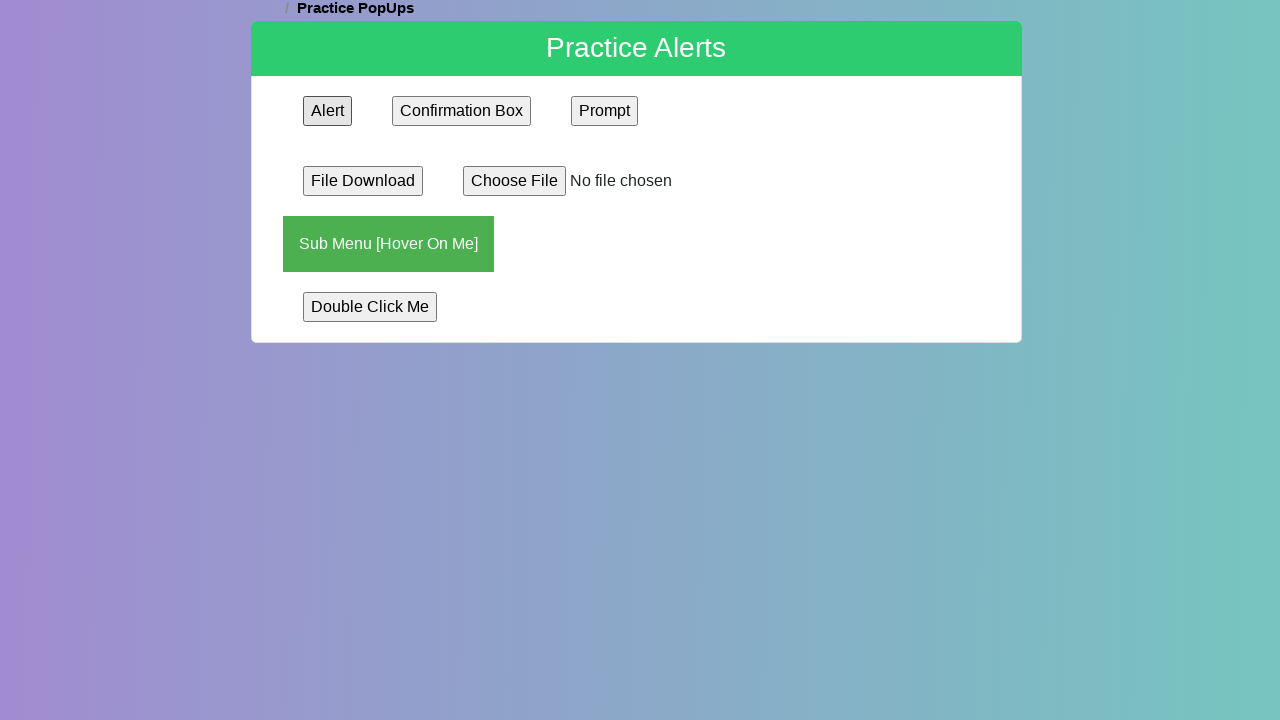

Set up dialog handler to dismiss confirmation dialogs
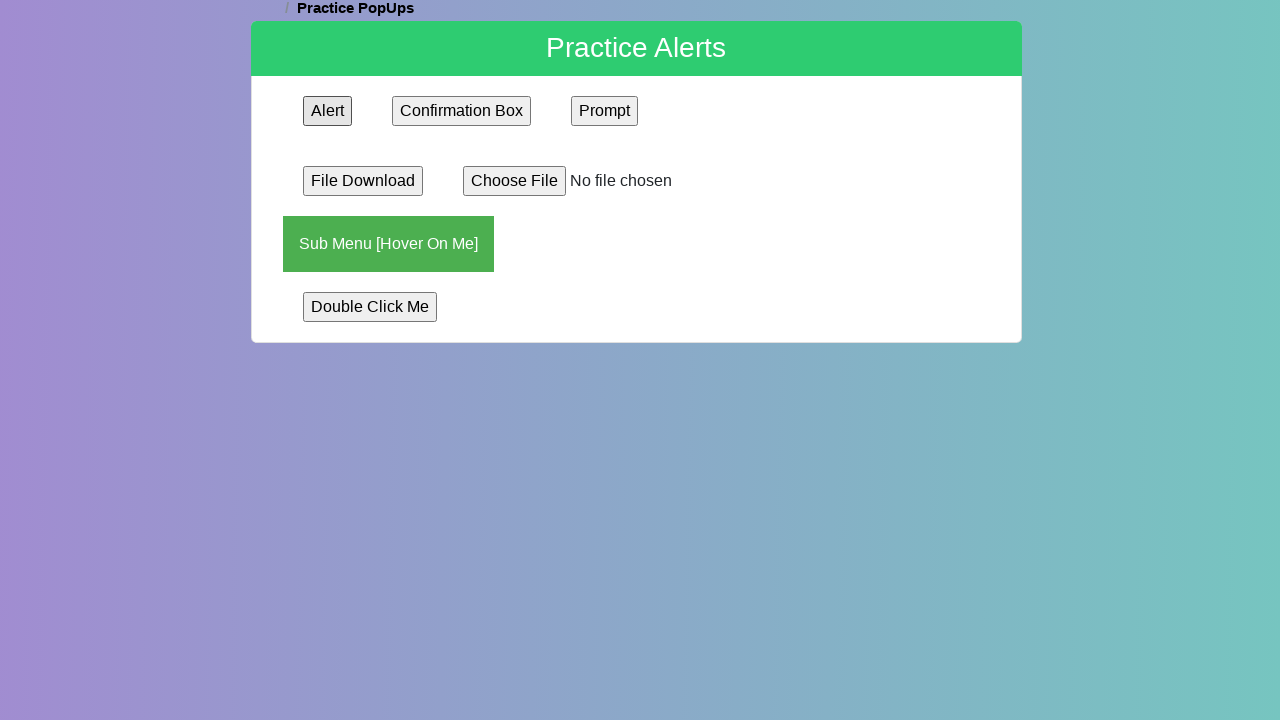

Clicked confirmation button to trigger confirmation dialog at (462, 111) on input[name='confirmation']
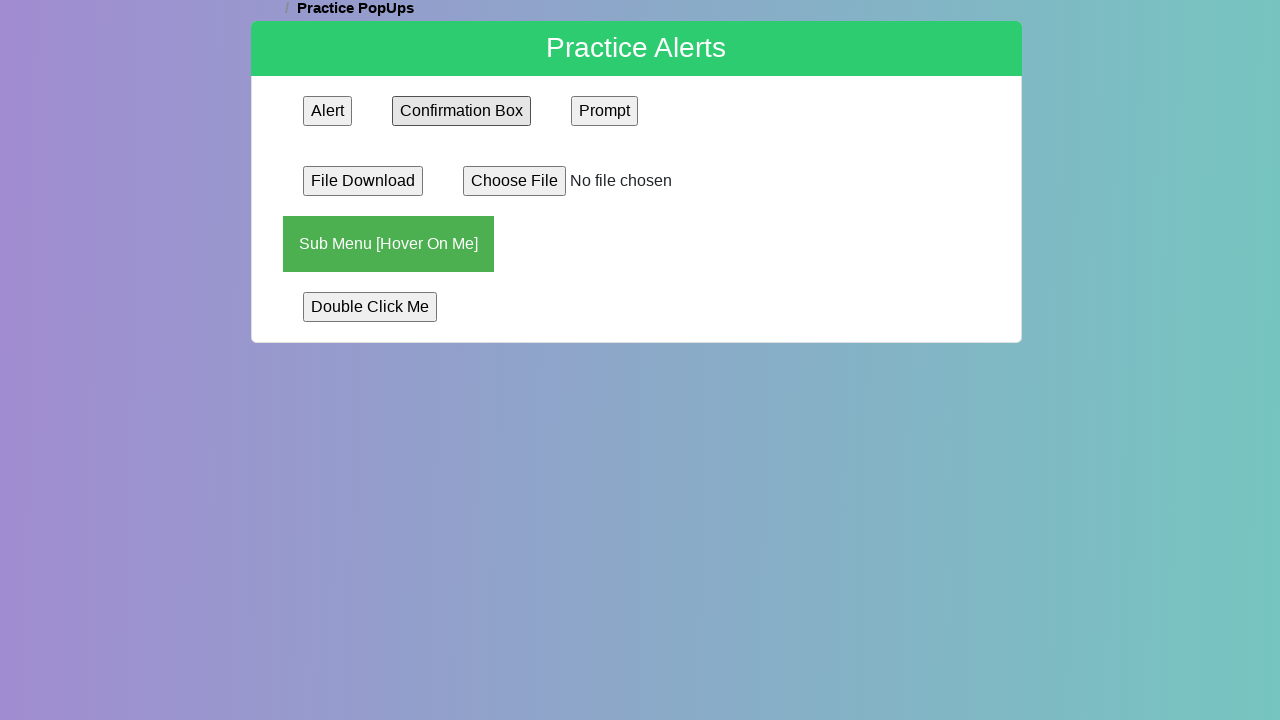

Confirmation dialog dismissed and processed
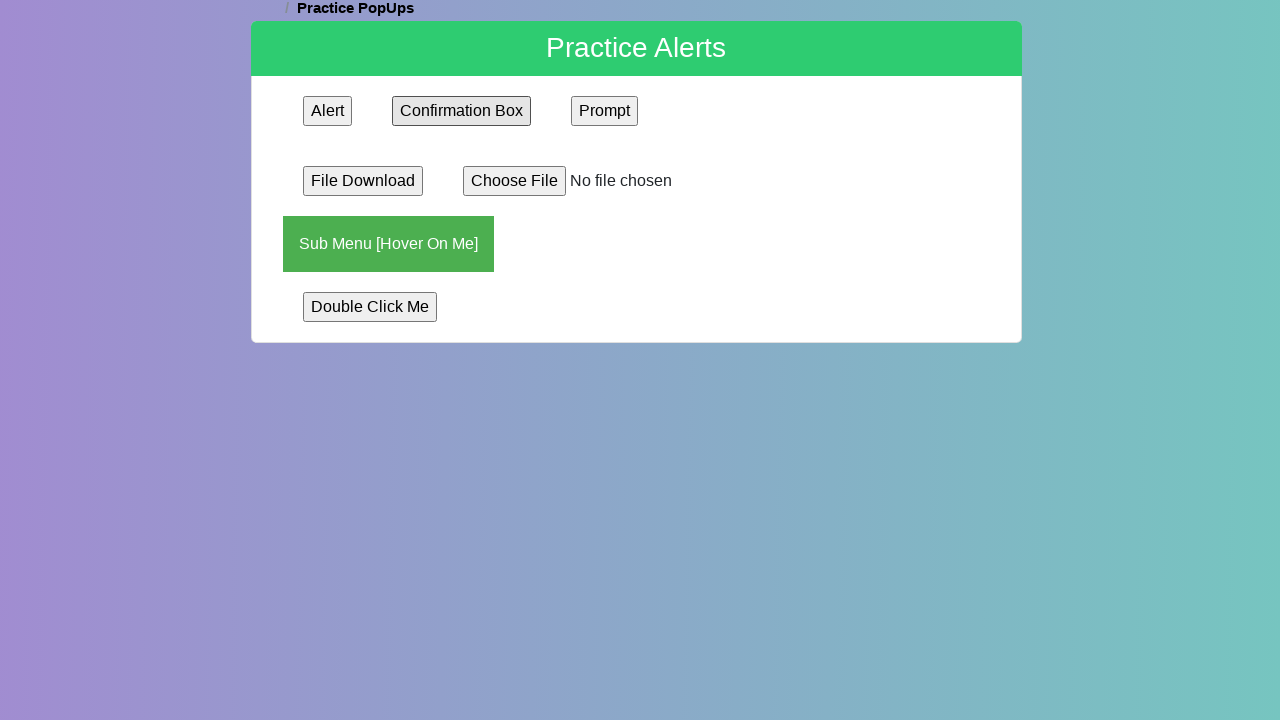

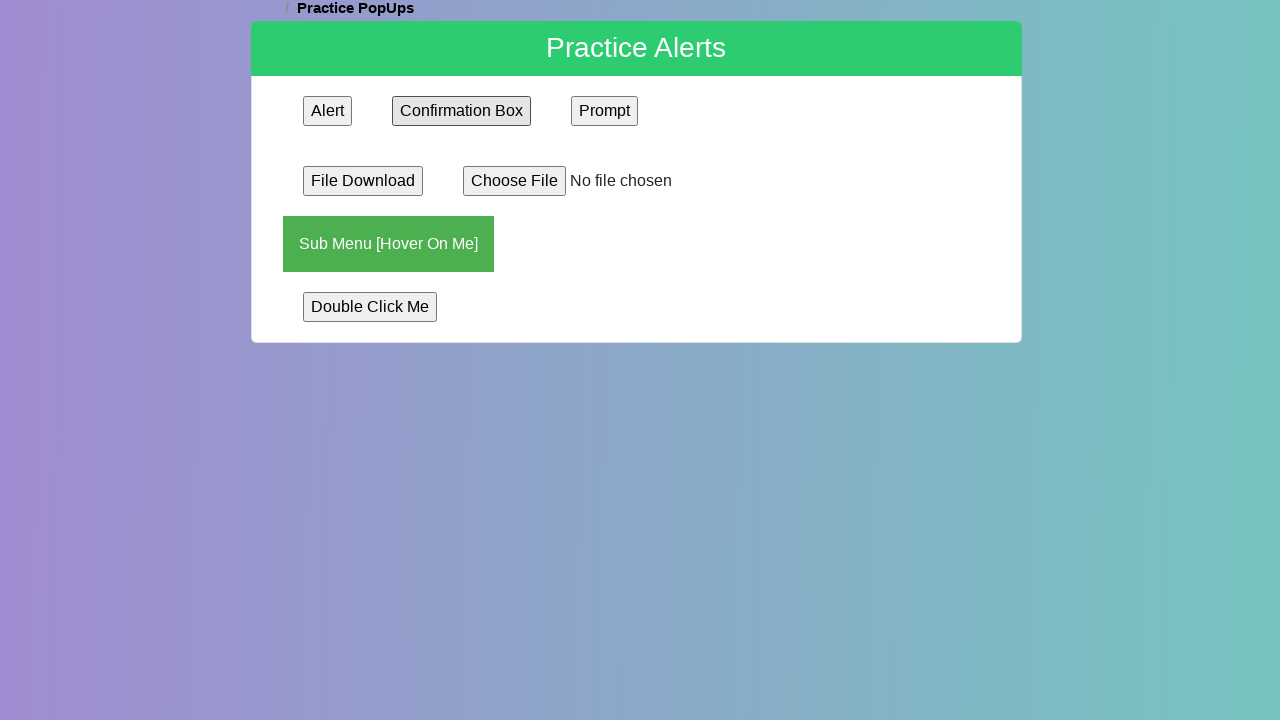